Tests page scrolling functionality on a flight booking website by scrolling to a "Domestic Flights" element and then performing vertical scroll operations up and down the page.

Starting URL: https://www.goibibo.com/flights/?utm_source=google&utm_medium=cpc&utm_campaign=DF-Brand-EM&utm_adgroup=Only%20Goibibo&utm_term=!SEM!DF!G!Brand!ETA!108599293!6504095653!491619965162!e!goibibo!c!&gclid=Cj0KCQiA_JWOBhDRARIsANymNObAAabjPUblSqicPVSaf5ax-rgivnutg0mI-Jif7-ROBu1u8qAXUaoaAiYLEALw_wcB

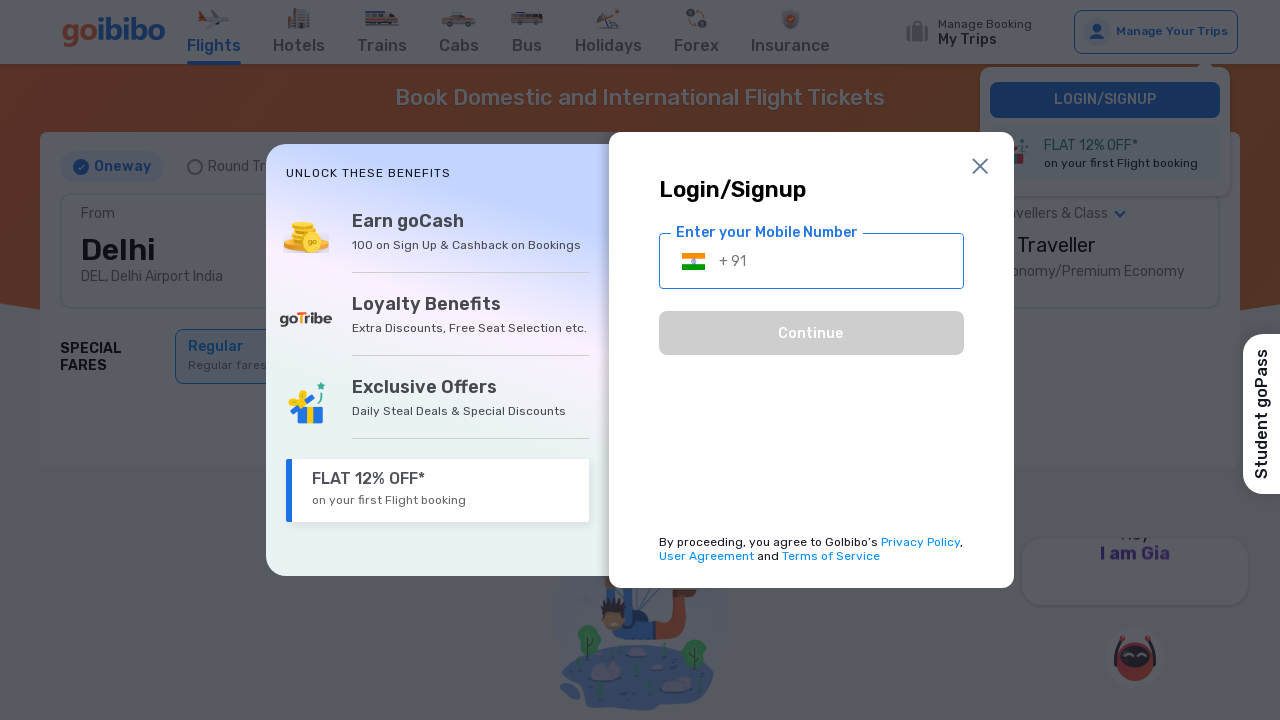

Waited for page to load (domcontentloaded state)
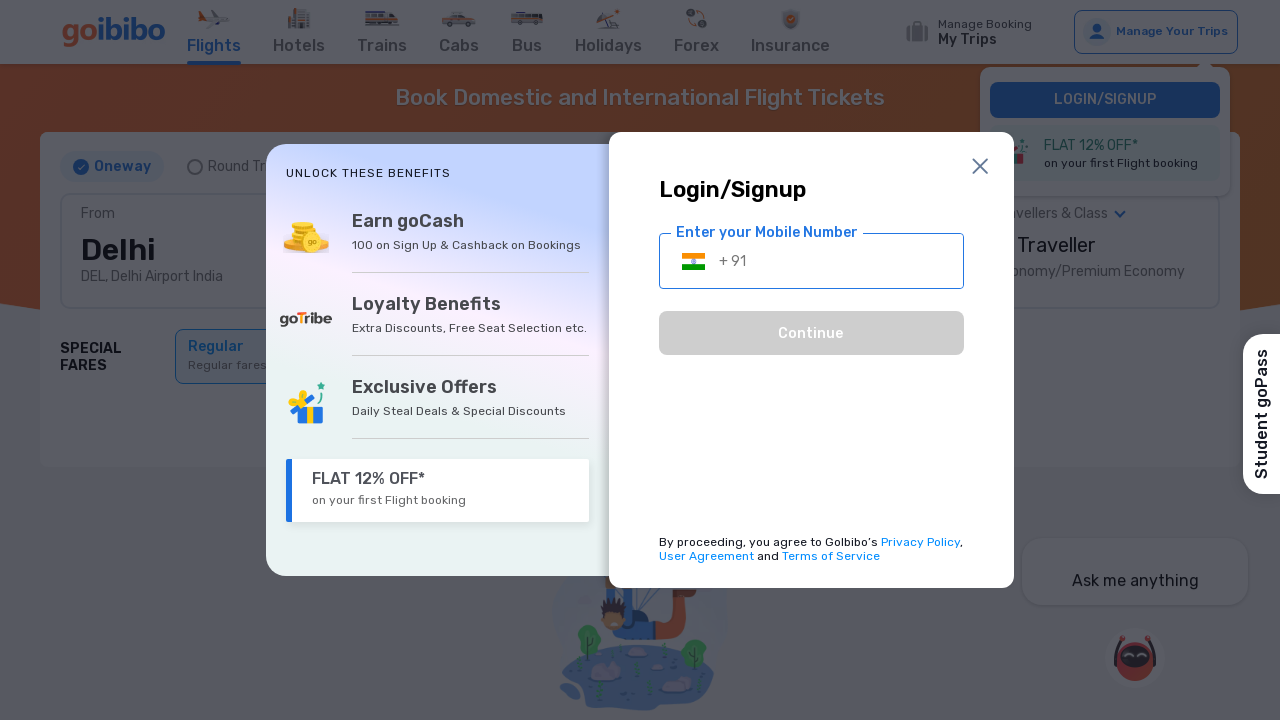

Located 'Domestic Flights' element
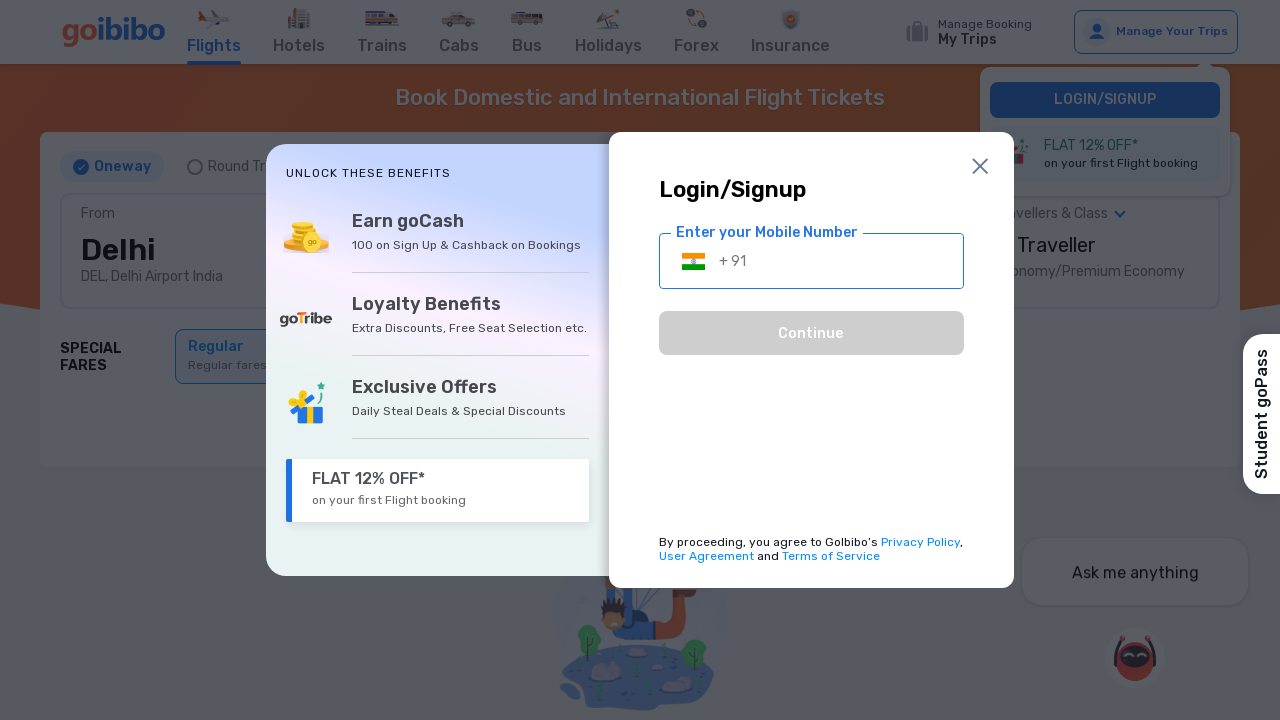

Scrolled 'Domestic Flights' element into view
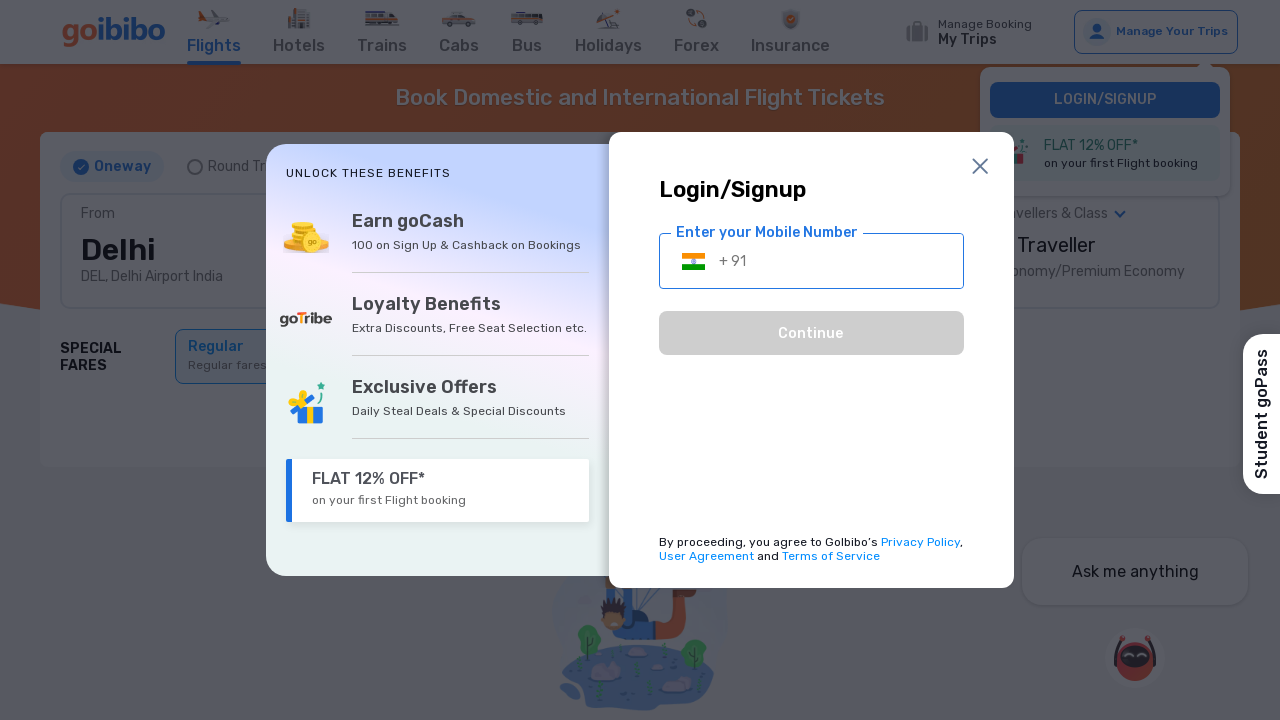

Scrolled up the page by 2000 pixels
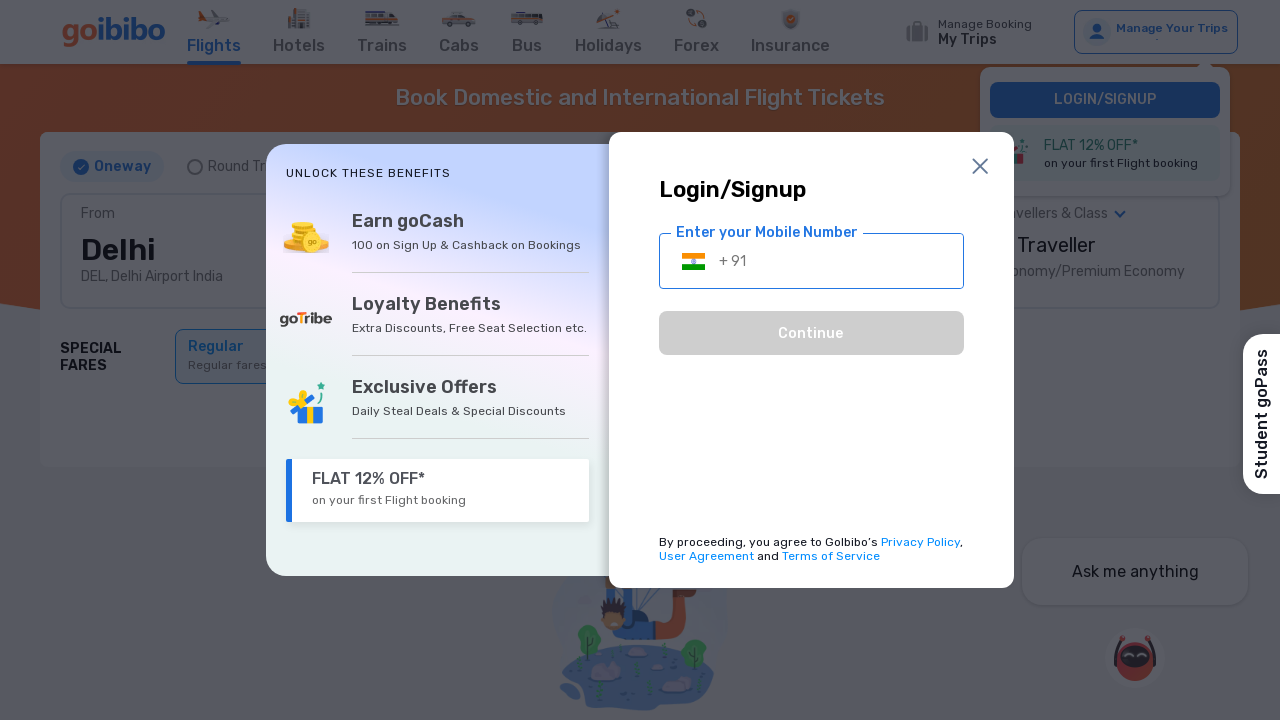

Scrolled down the page by 5000 pixels
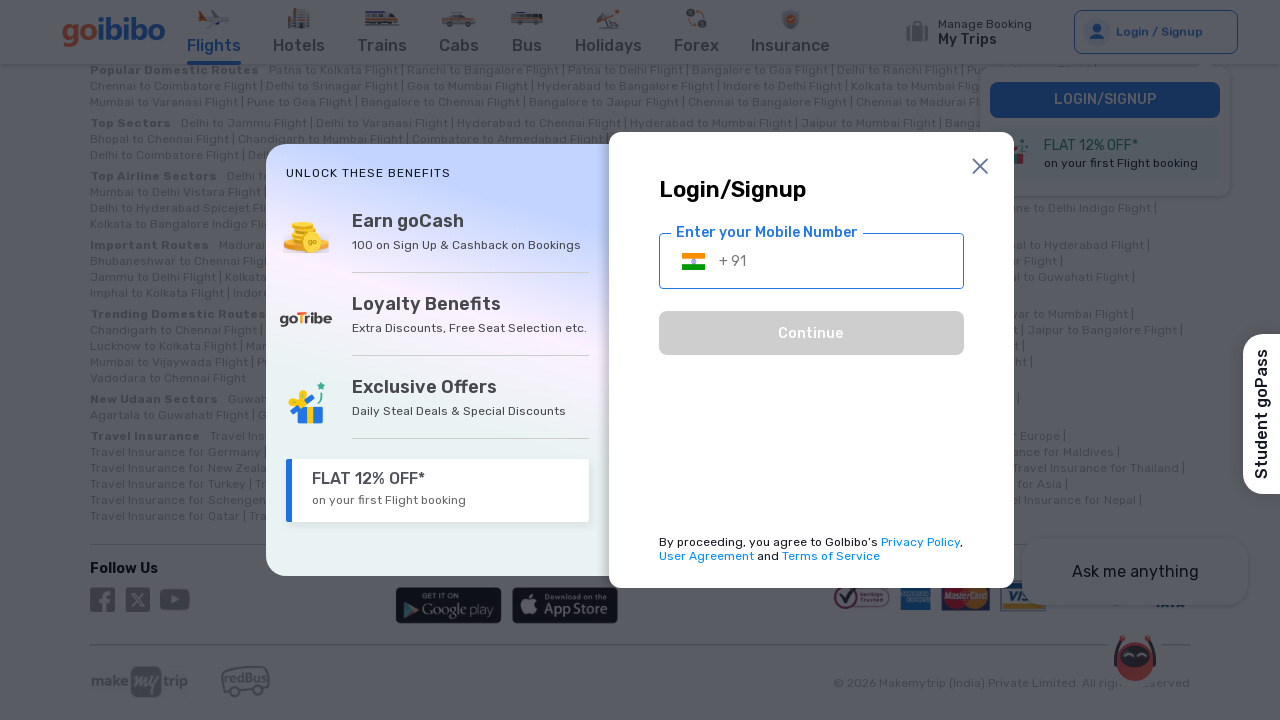

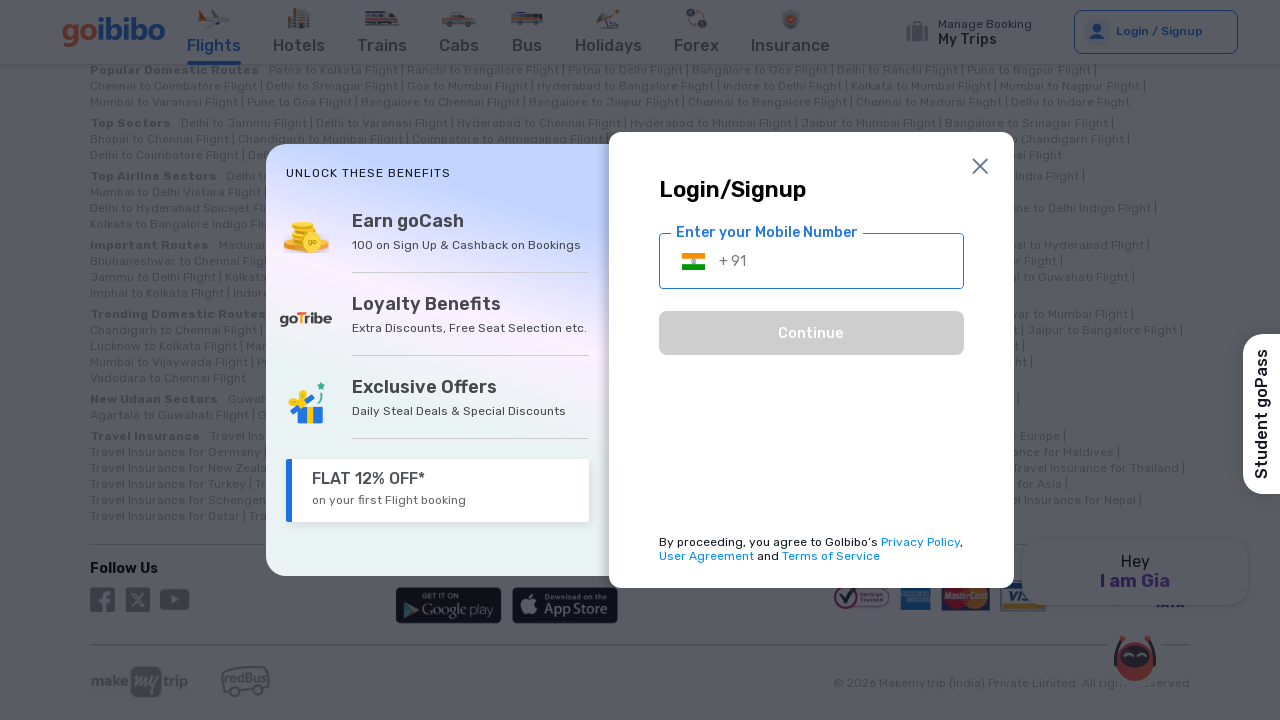